Tests double-click functionality by navigating to a test automation website, clicking on the basic elements tab, scrolling to the bottom of the page, and performing a double-click action on a specific element.

Starting URL: http://automationbykrishna.com/

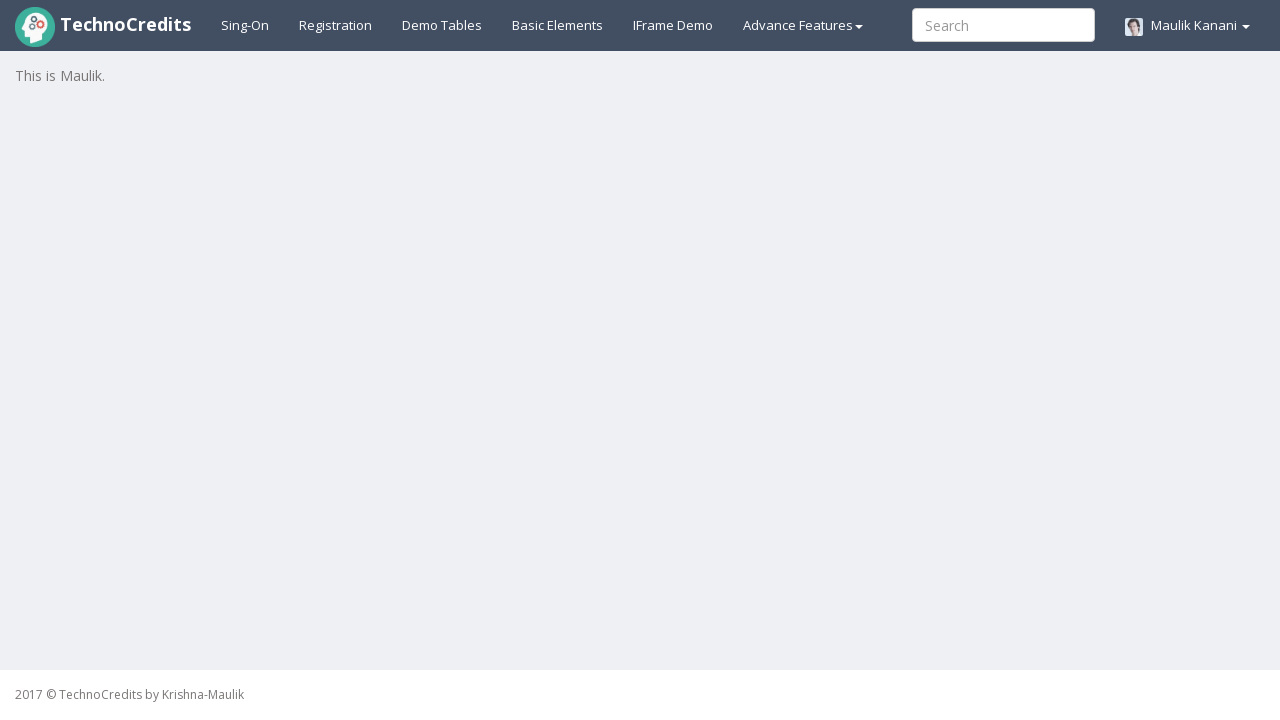

Clicked on basic elements tab at (558, 25) on #basicelements
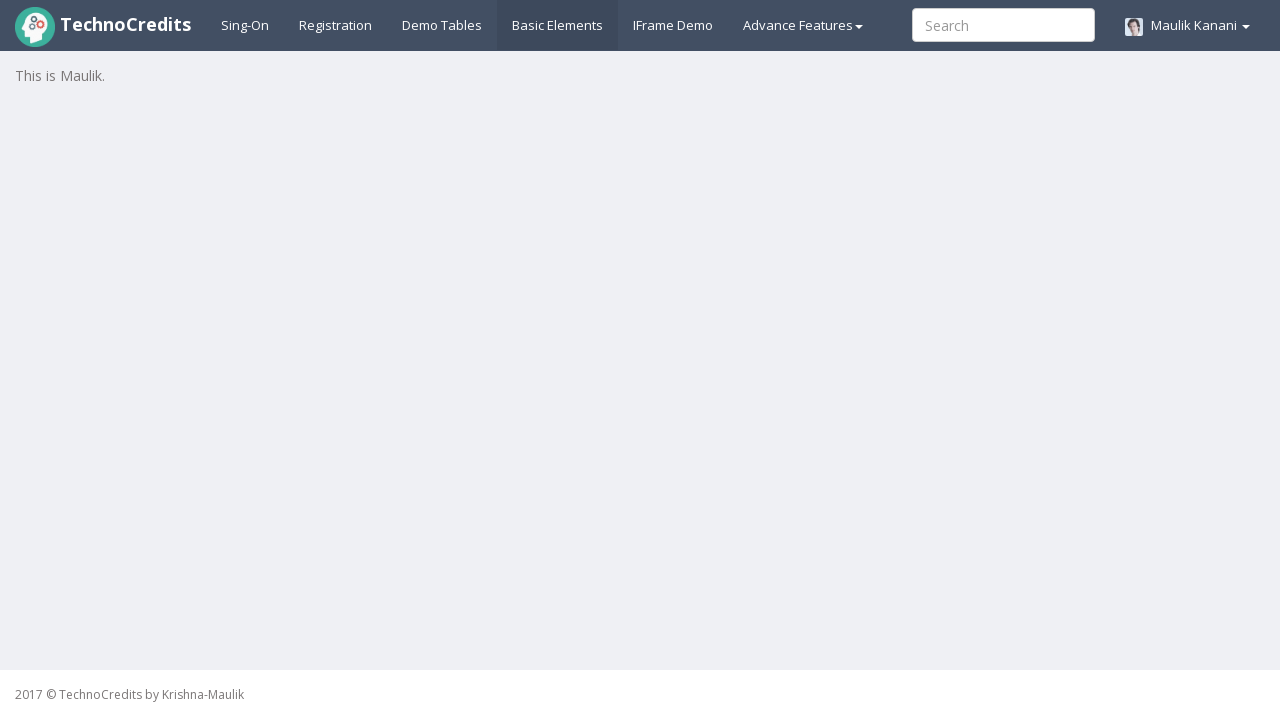

Waited for page content to load
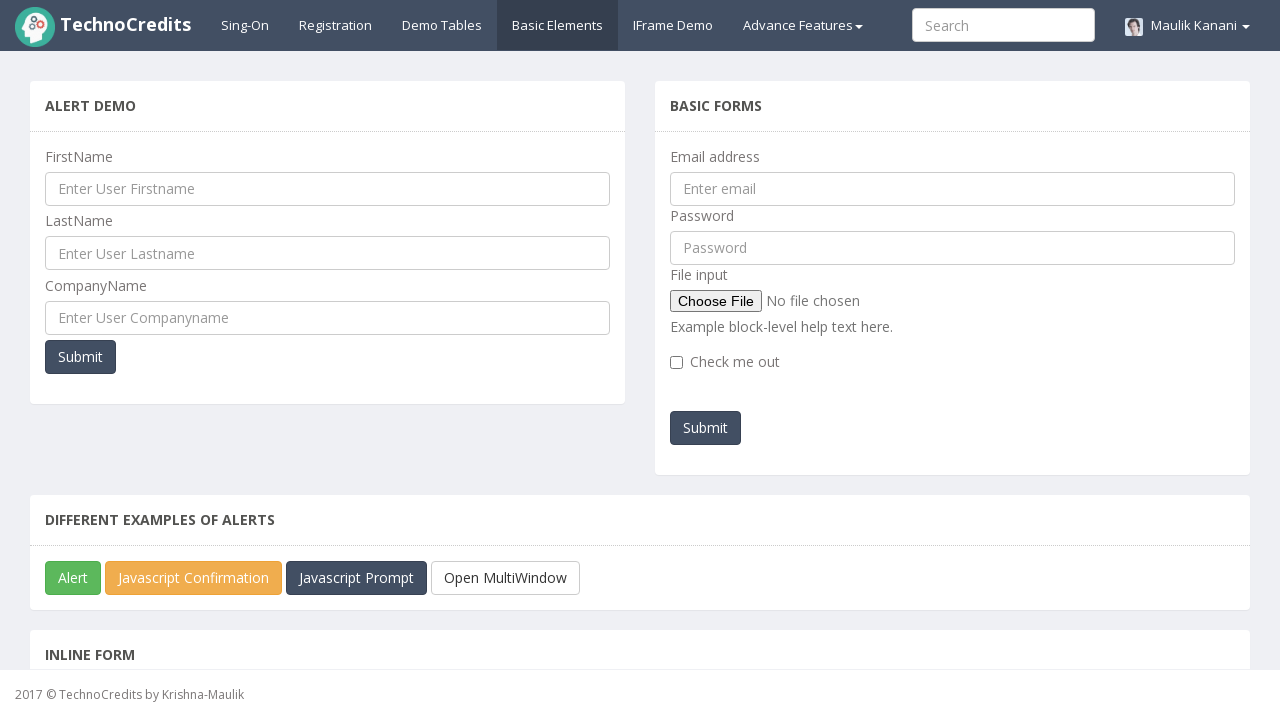

Scrolled to bottom of page
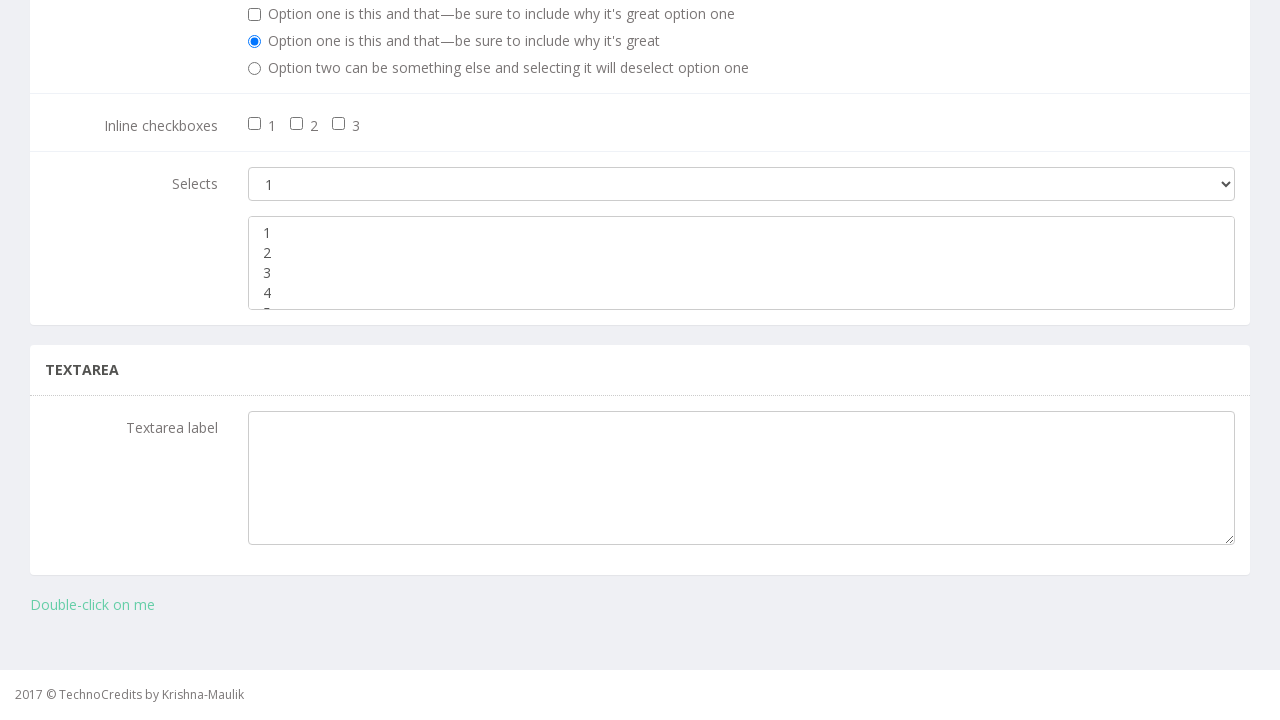

Double-clicked on the target element at (92, 605) on xpath=//a[text()='Double-click on me']
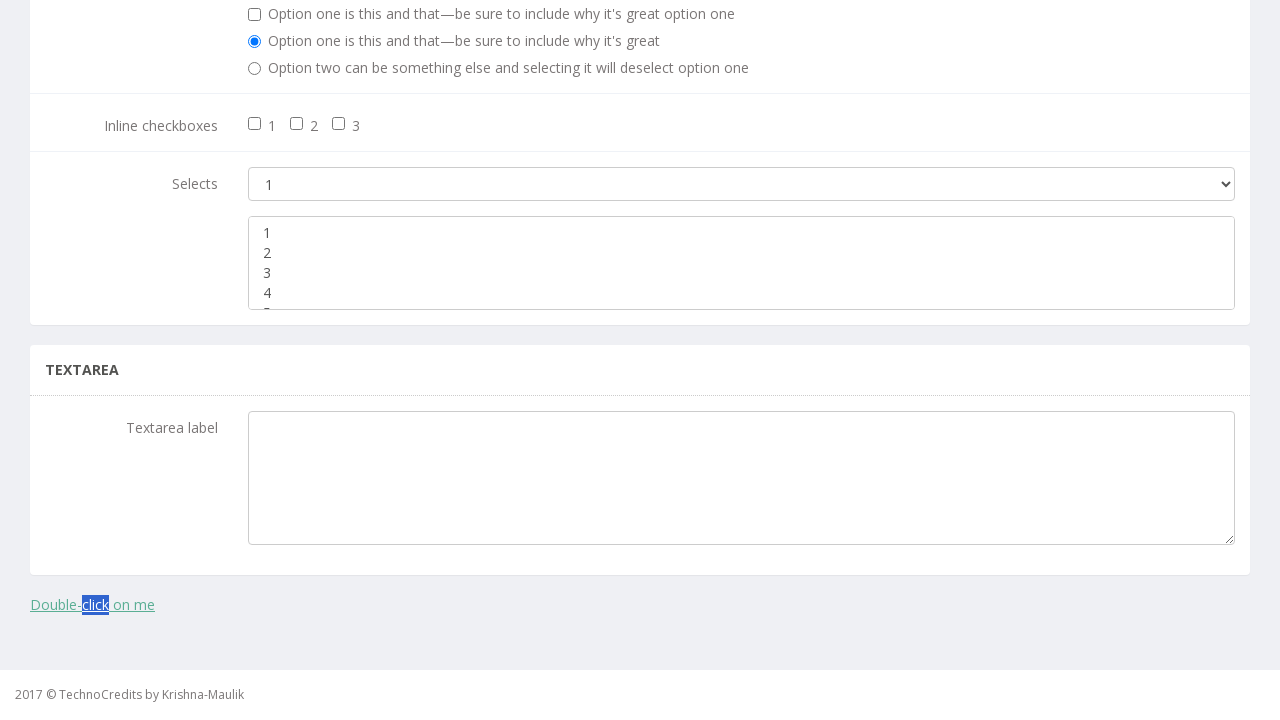

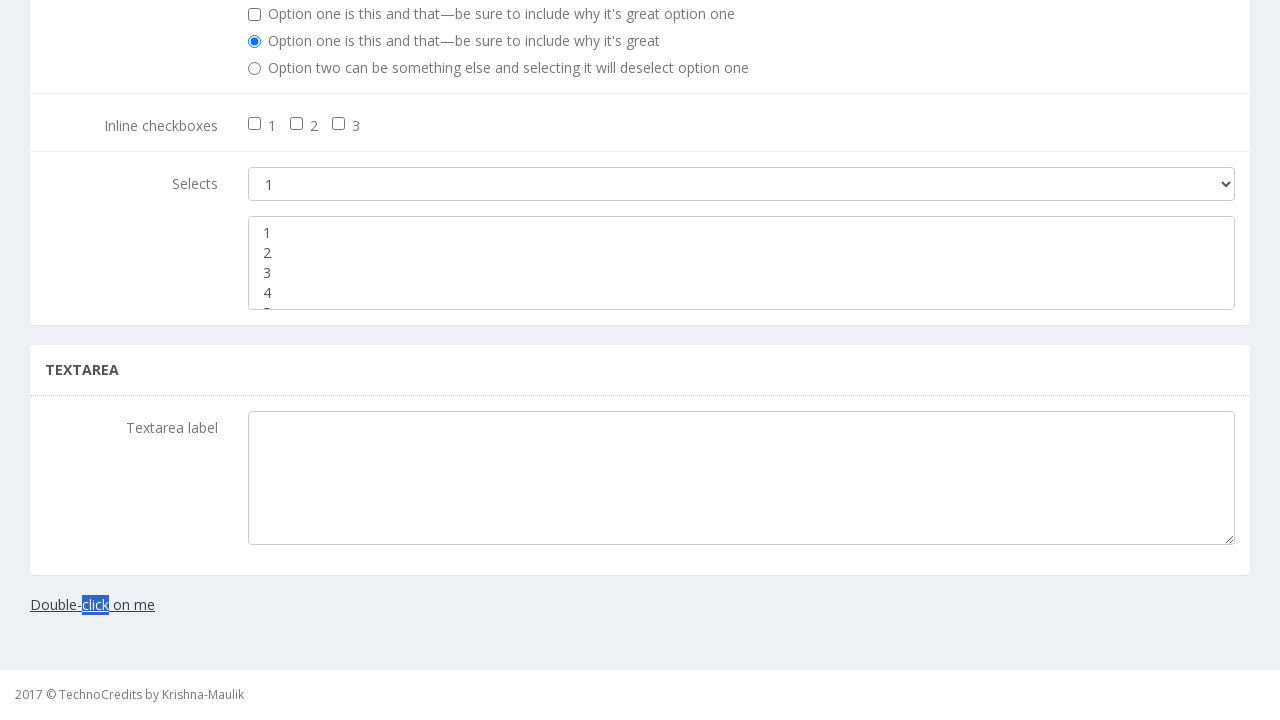